Navigates to Rediff mail login page and clicks on the 'Money' link

Starting URL: https://mail.rediff.com/cgi-bin/login.cgi

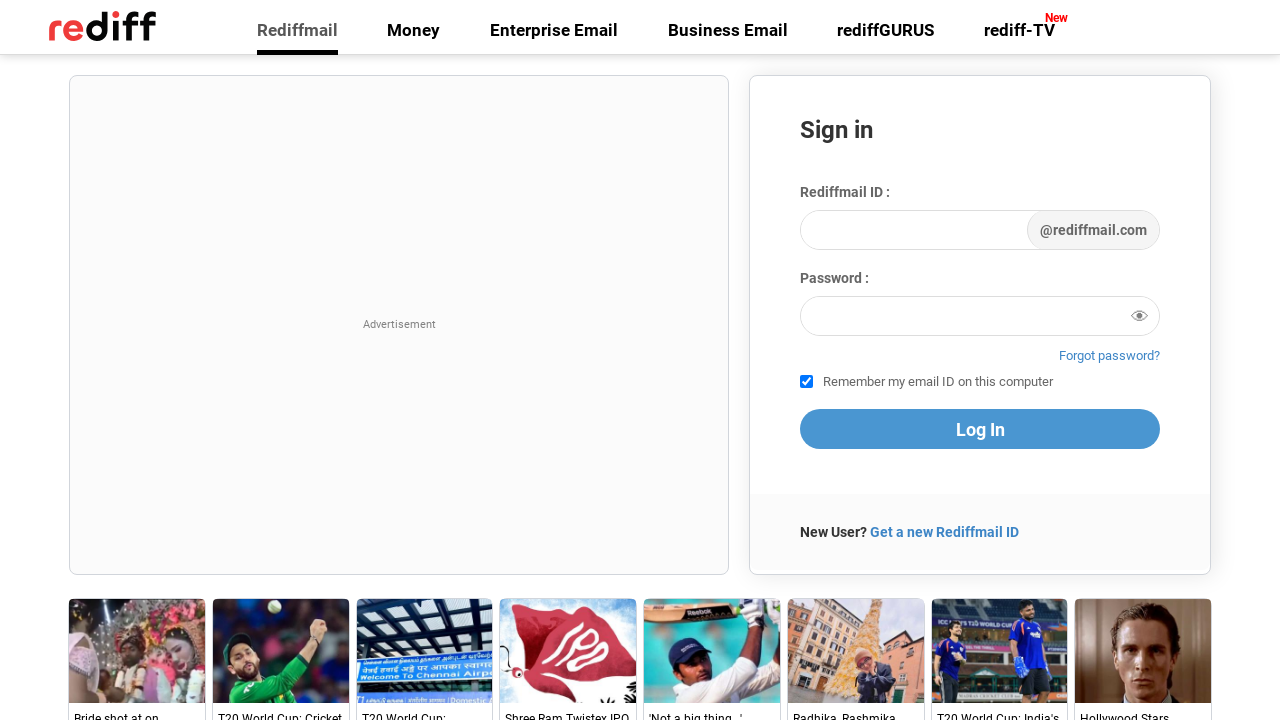

Navigated to Rediff mail login page
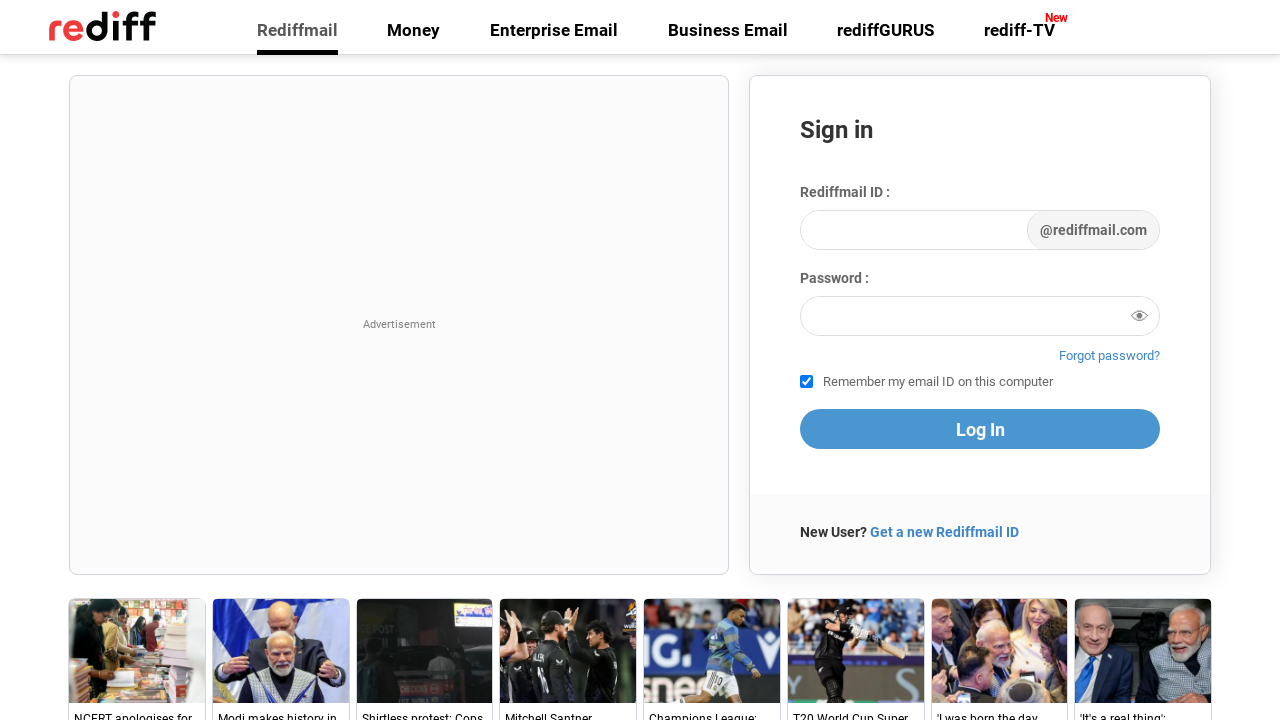

Clicked on the 'Money' link using XPath locator at (414, 30) on xpath=//a[text()='Money']
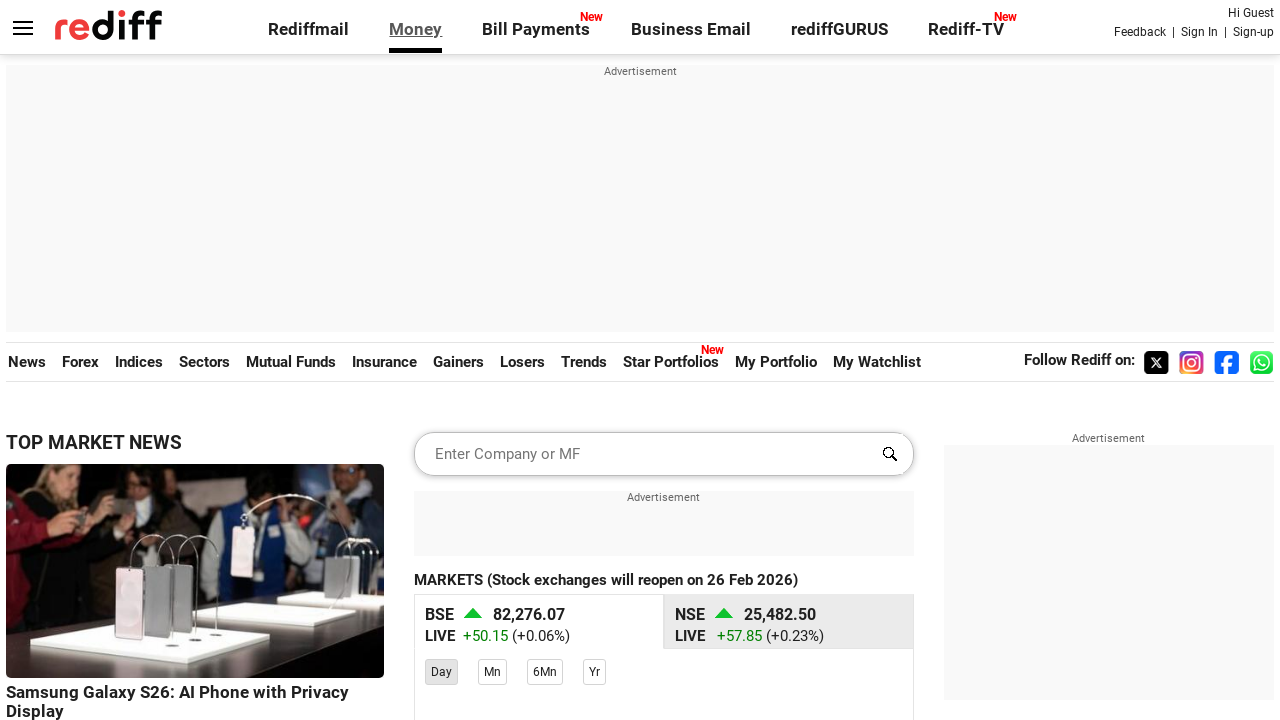

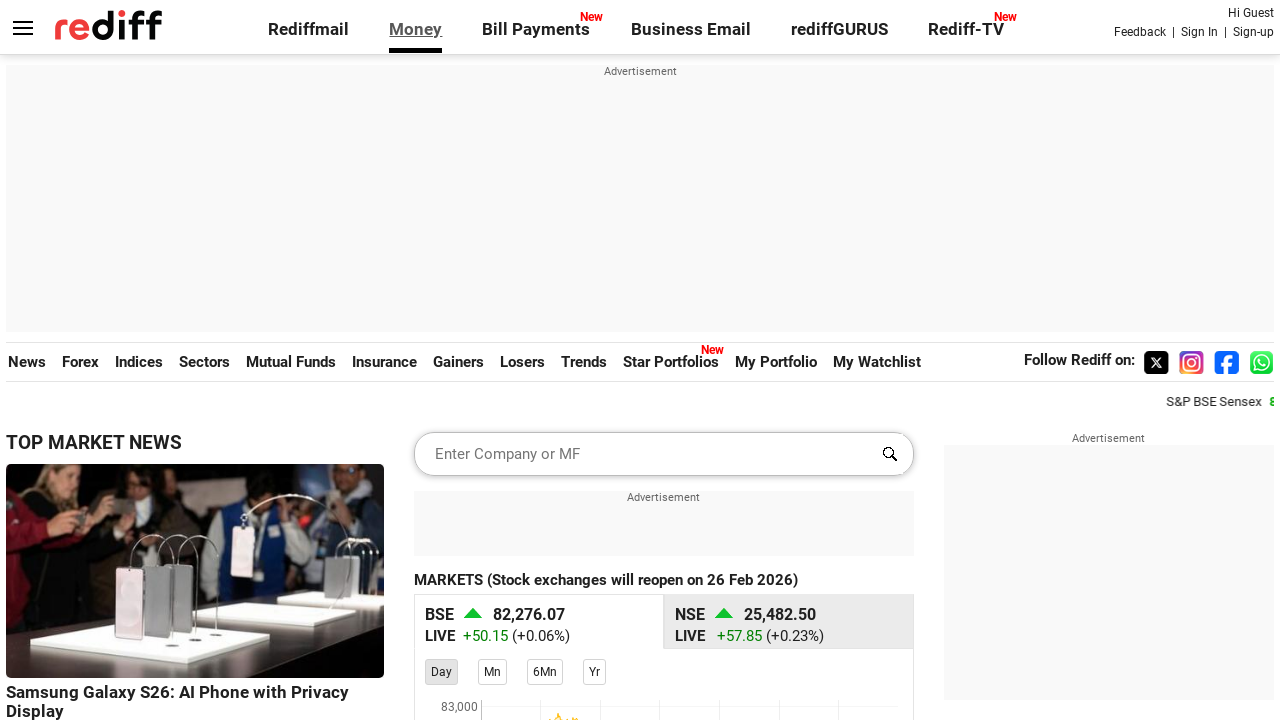